Tests confirm dialog by clicking confirm button, dismissing it, then clicking again and accepting

Starting URL: http://antoniotrindade.com.br/treinoautomacao/elementsweb.html

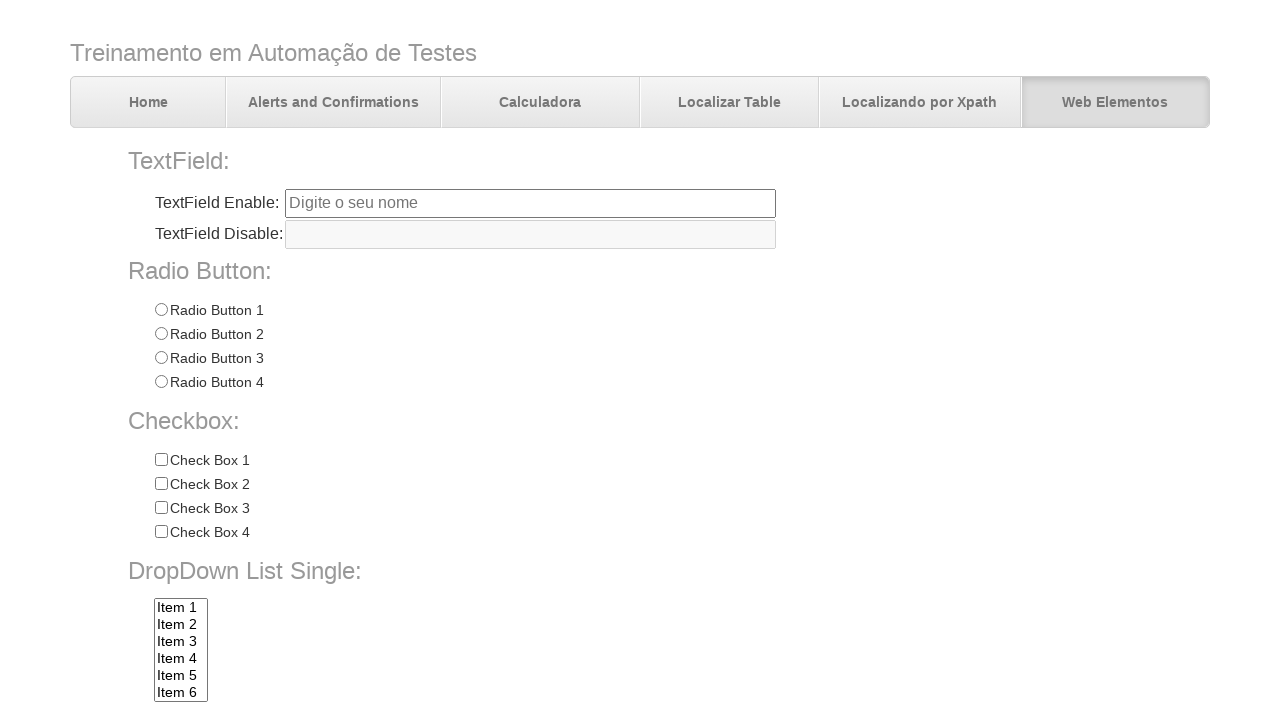

Dismissed first confirm dialog with message 'Pressione um botão!' at (377, 672) on input[name='confirmbtn']
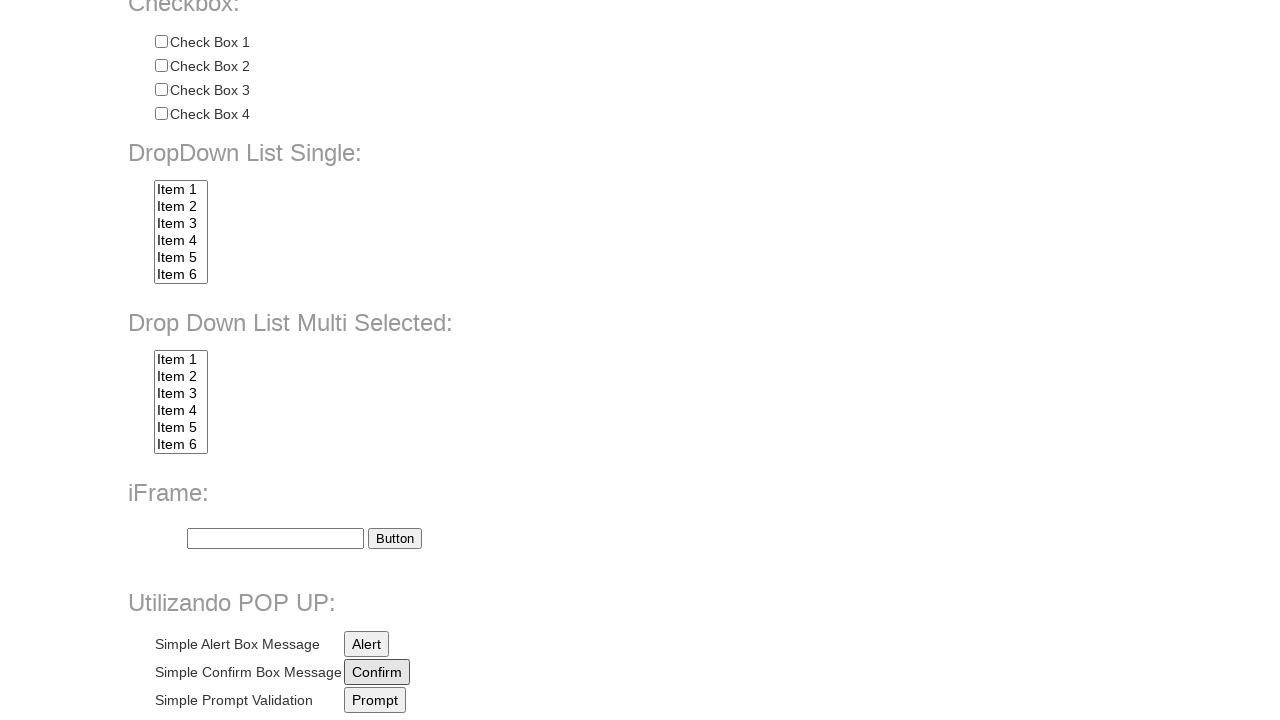

Clicked confirm button to trigger first dialog
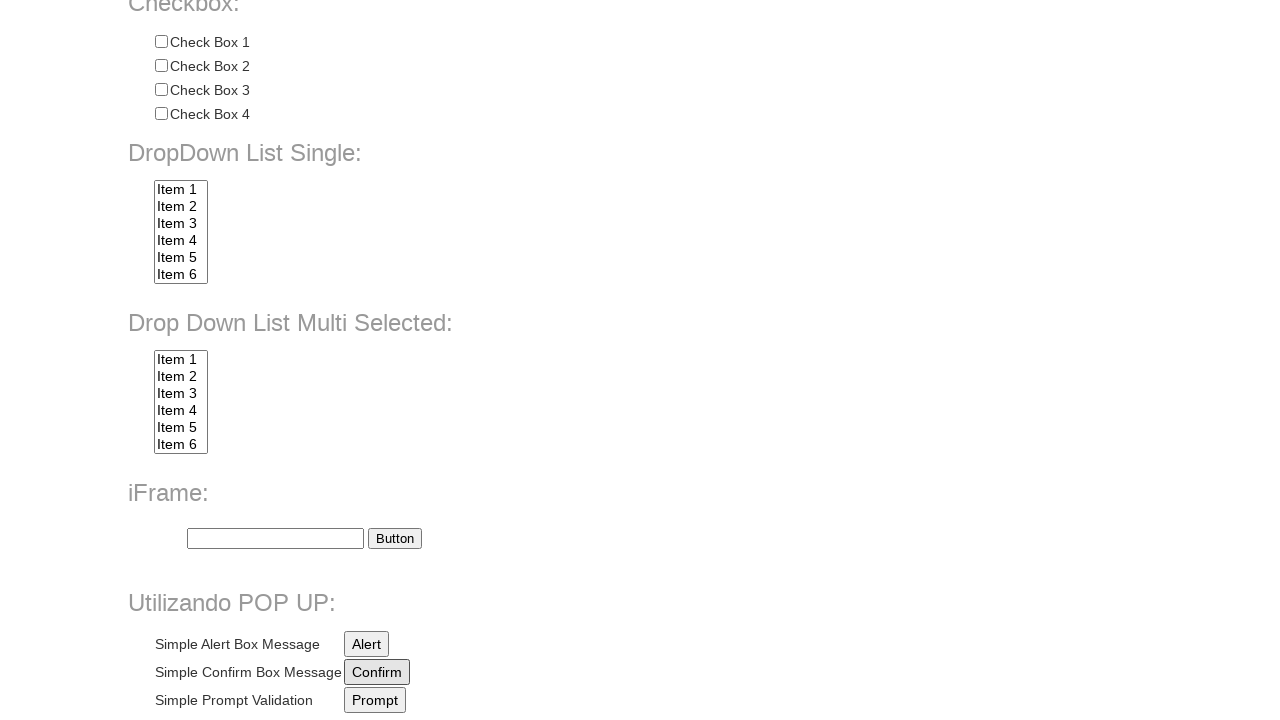

Waited 500ms after dismissing first dialog
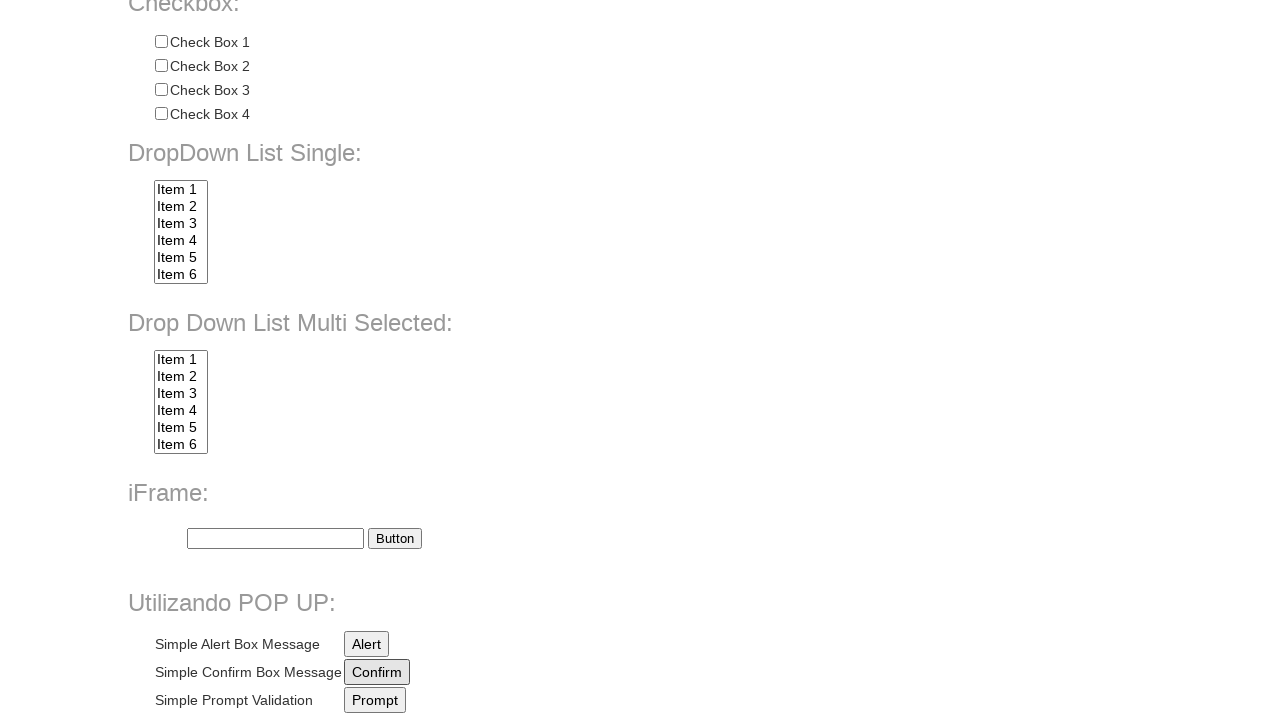

Accepted second confirm dialog with message 'Pressione um botão!' at (377, 672) on input[name='confirmbtn']
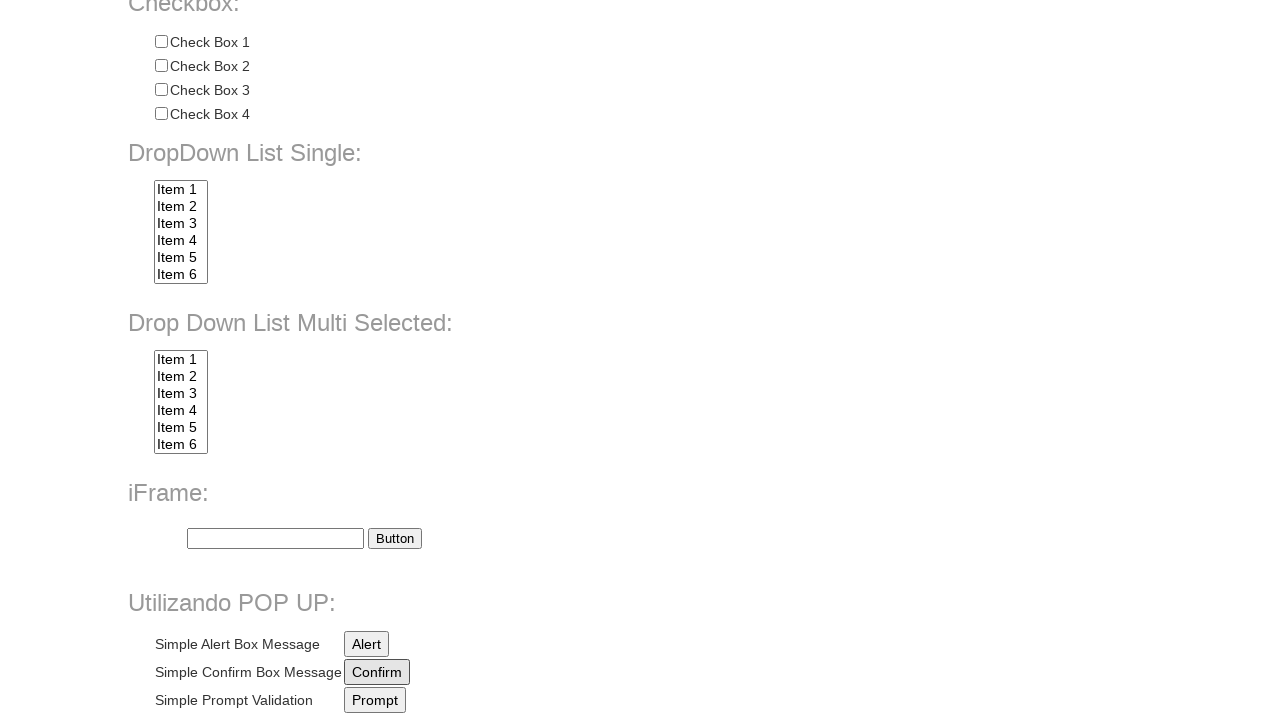

Clicked confirm button to trigger second dialog
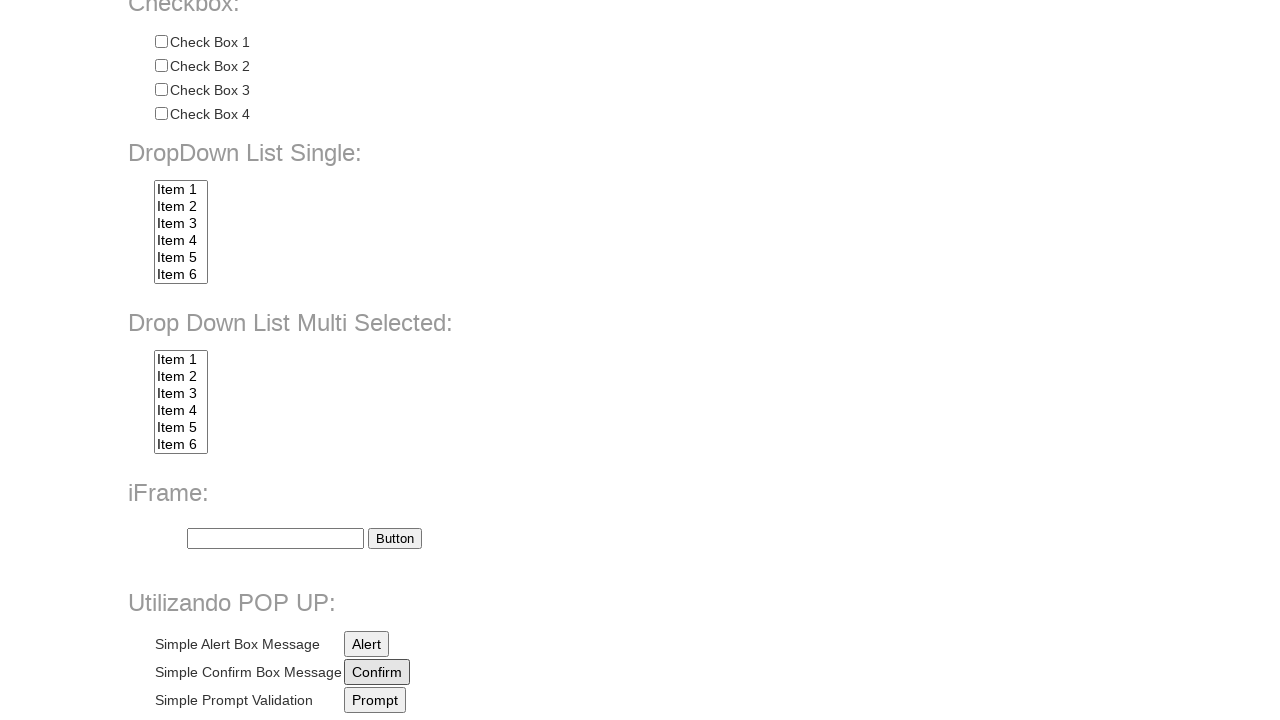

Waited 500ms after accepting second dialog
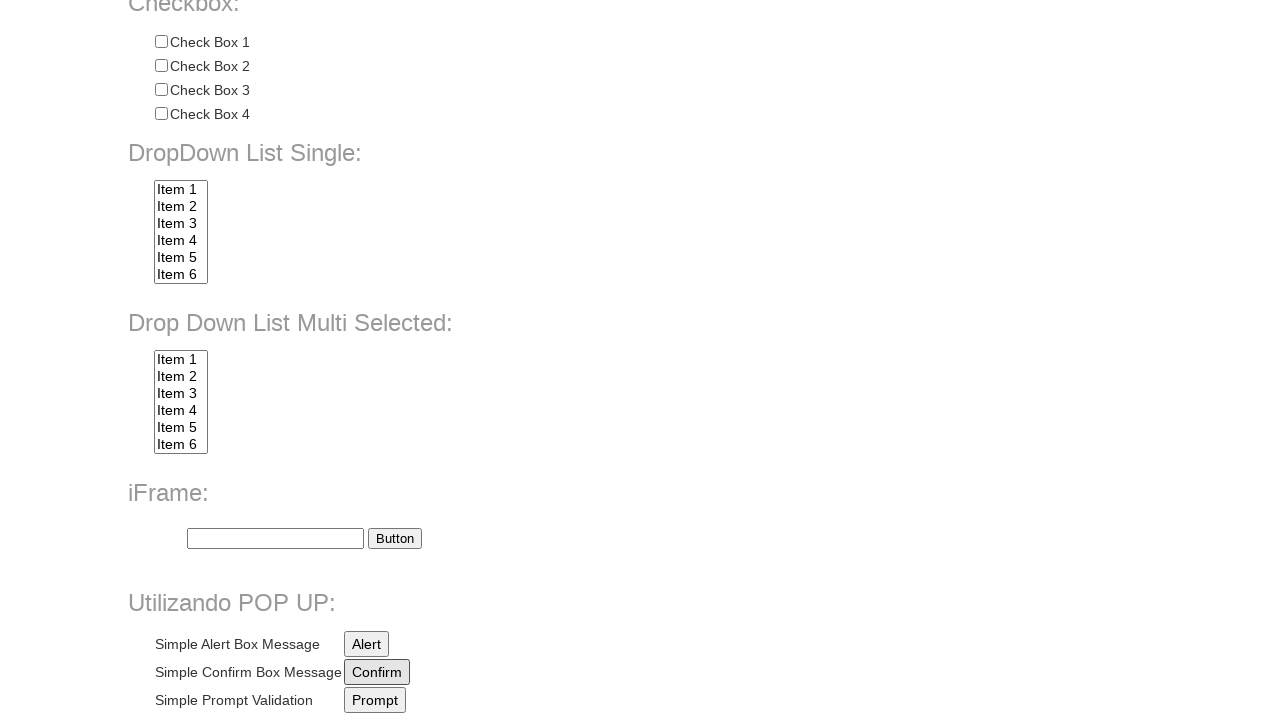

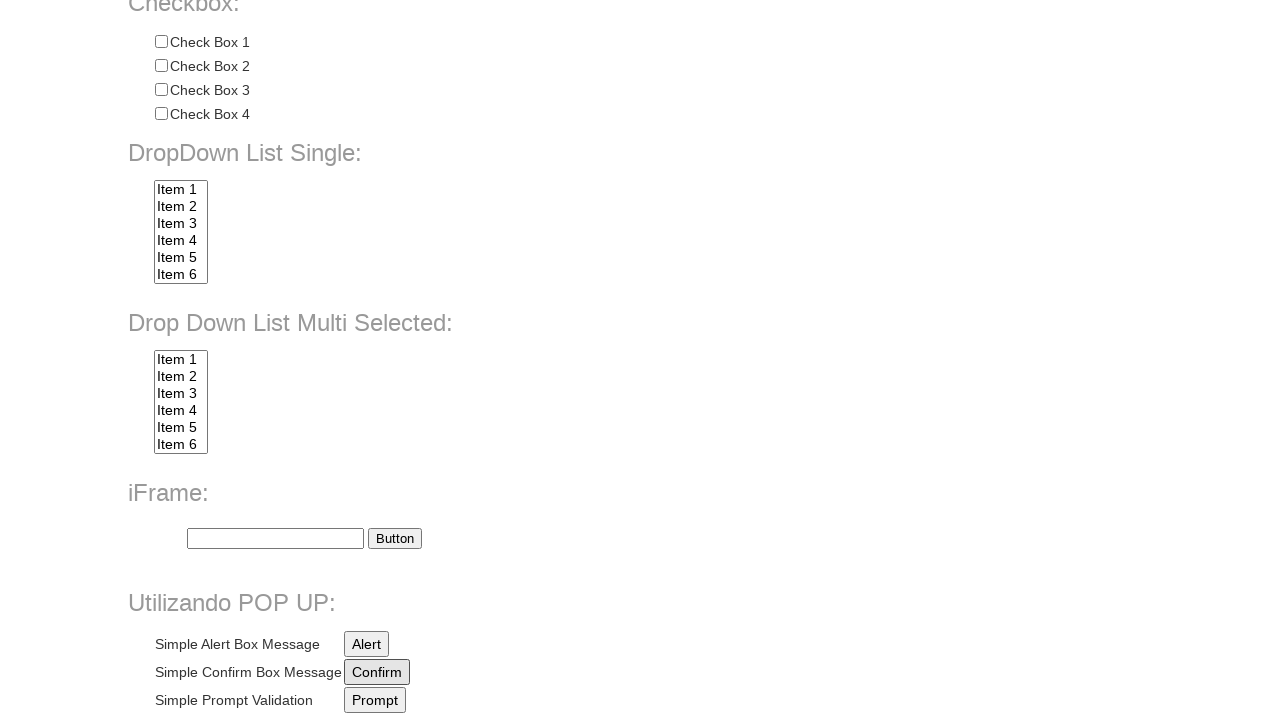